Demonstrates adding values to a search input field by typing text and numbers sequentially

Starting URL: https://v5.webdriver.io

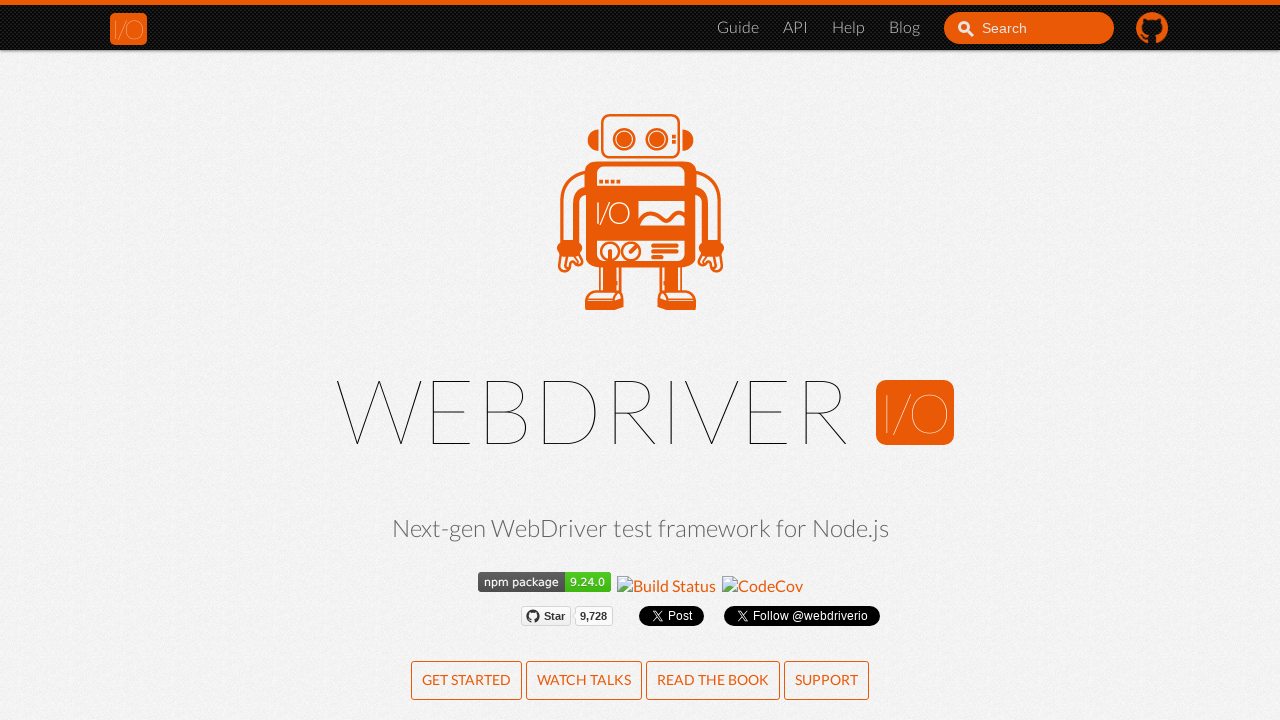

Filled search input with 'test' on #search_input_react
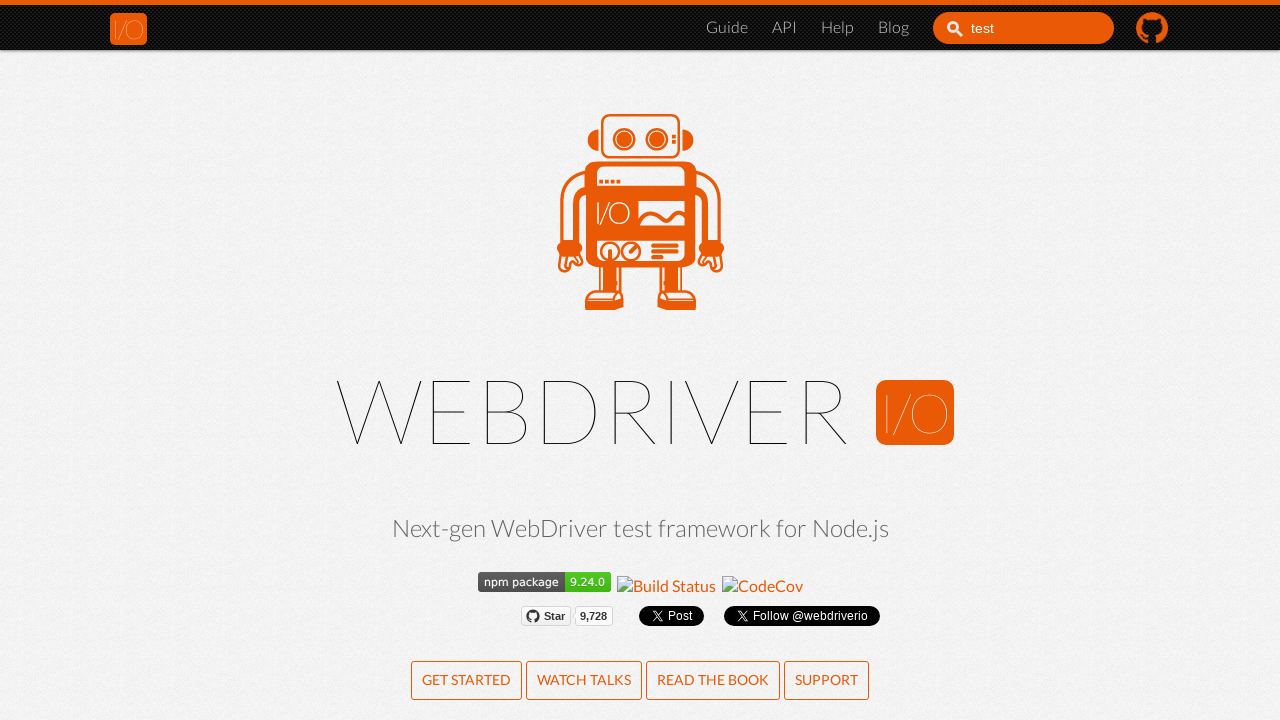

Typed '123' to append to search input, demonstrating addValue command on #search_input_react
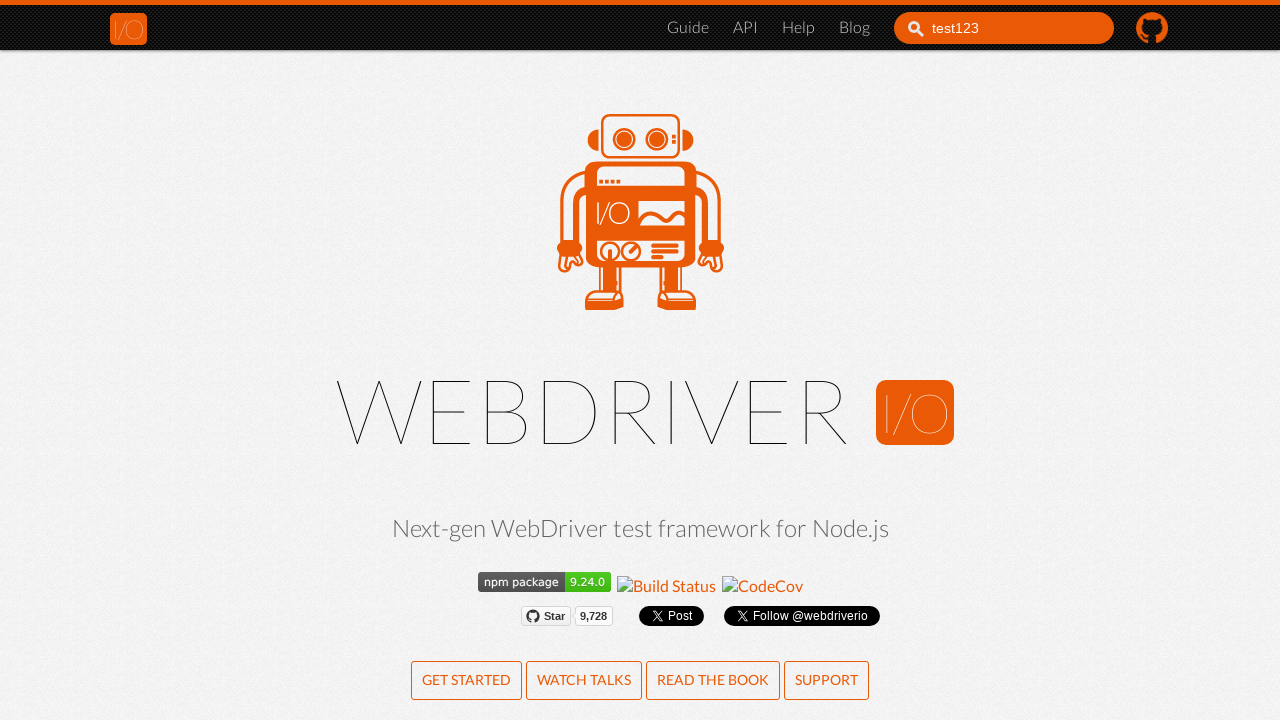

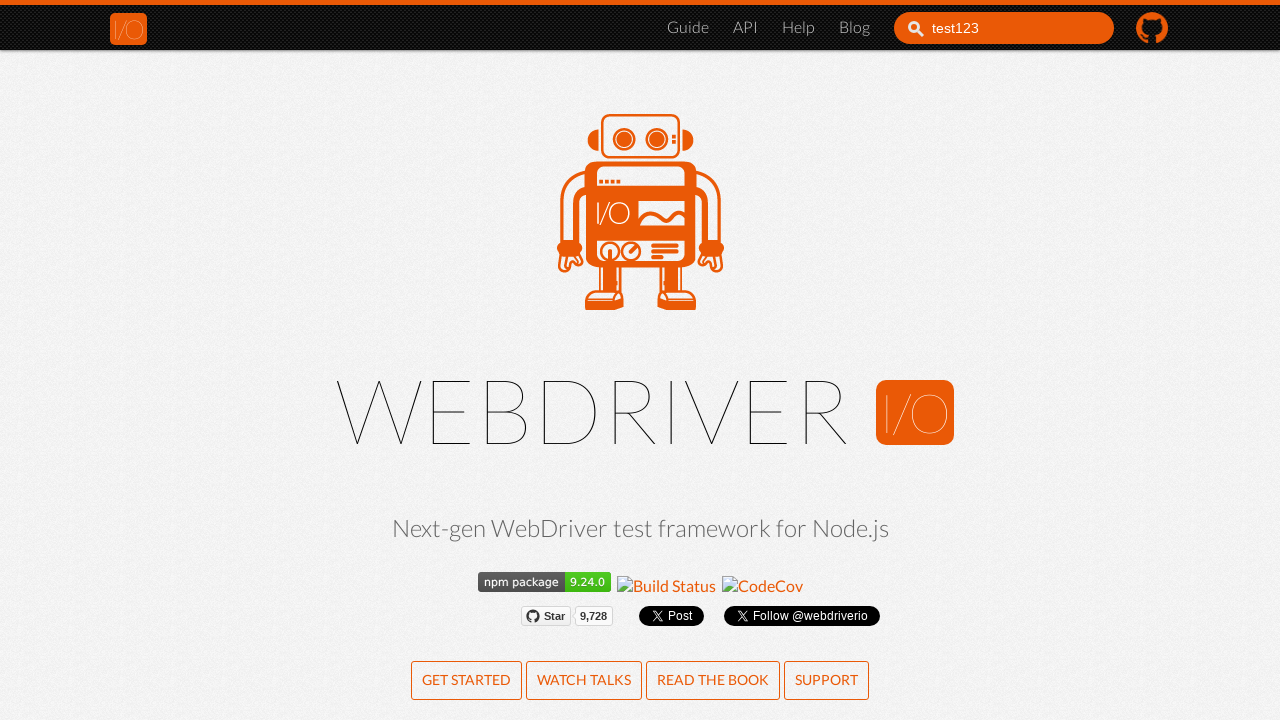